Tests the contact form functionality on DemoBlaze by clicking the contact tab, entering email, name, and message, then submitting and accepting the confirmation alert.

Starting URL: https://www.demoblaze.com/index.html

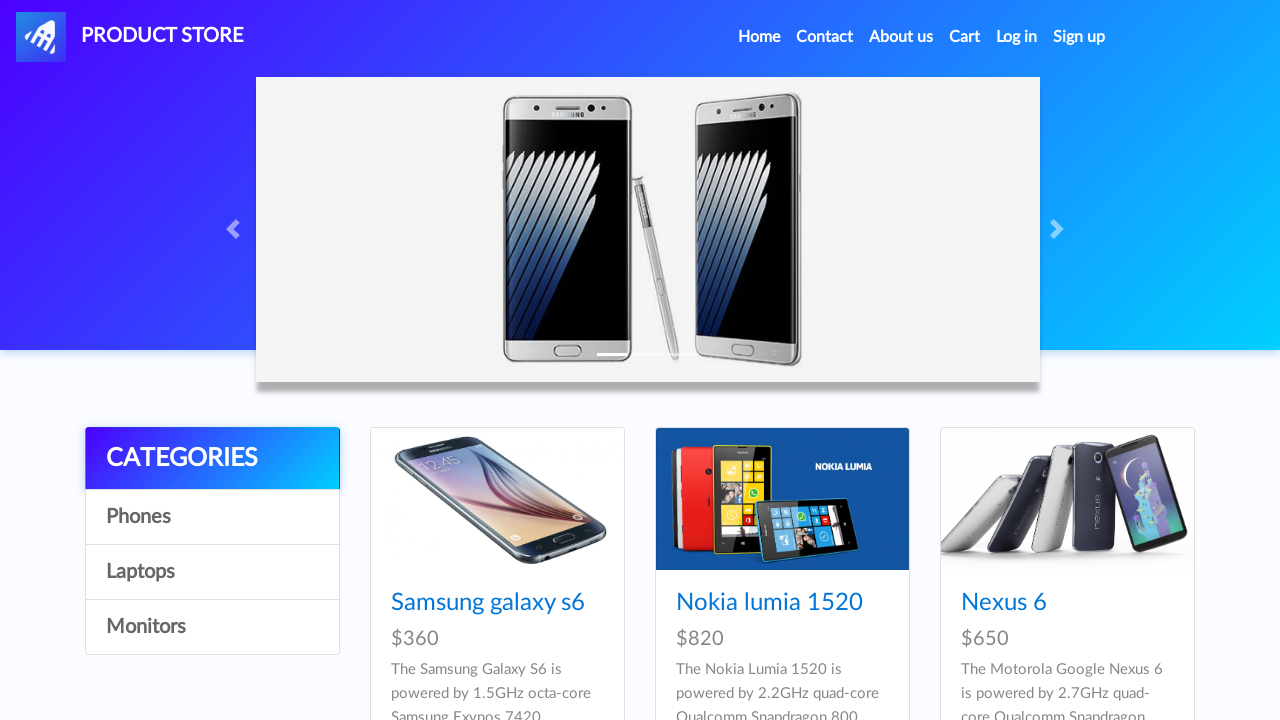

Clicked on the Contact tab at (825, 37) on a:has-text('Contact')
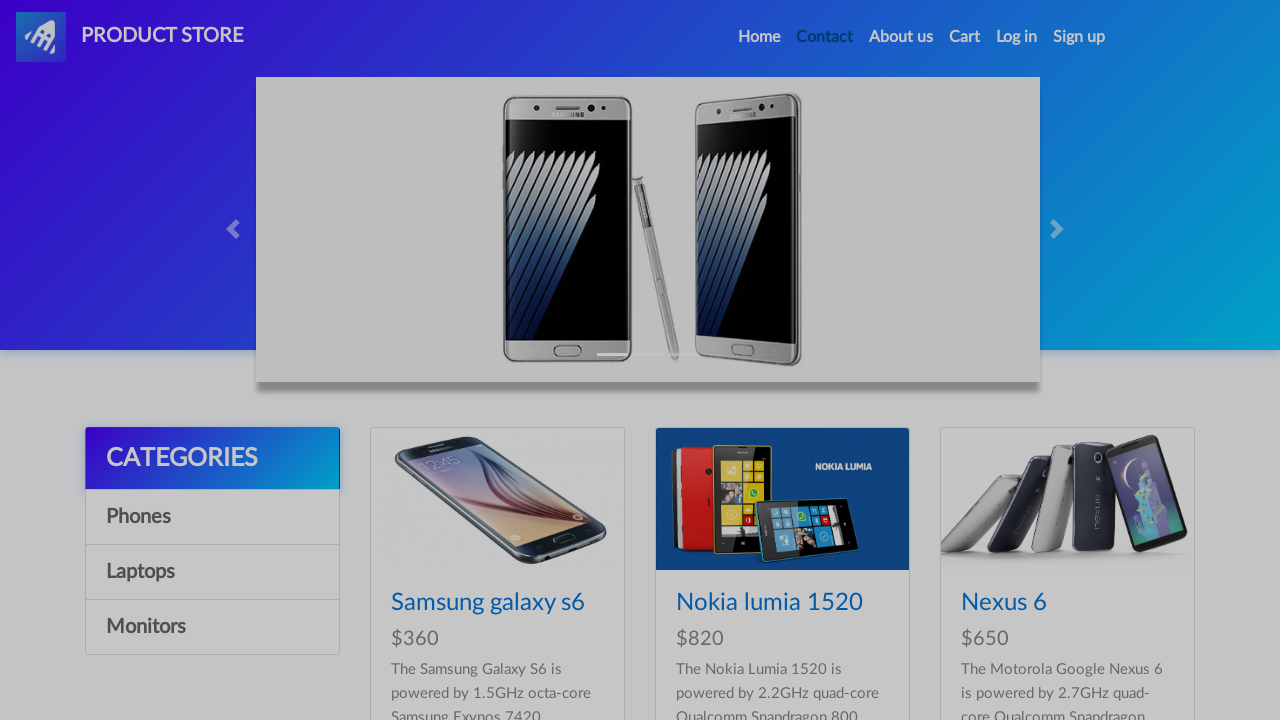

Contact modal appeared and became visible
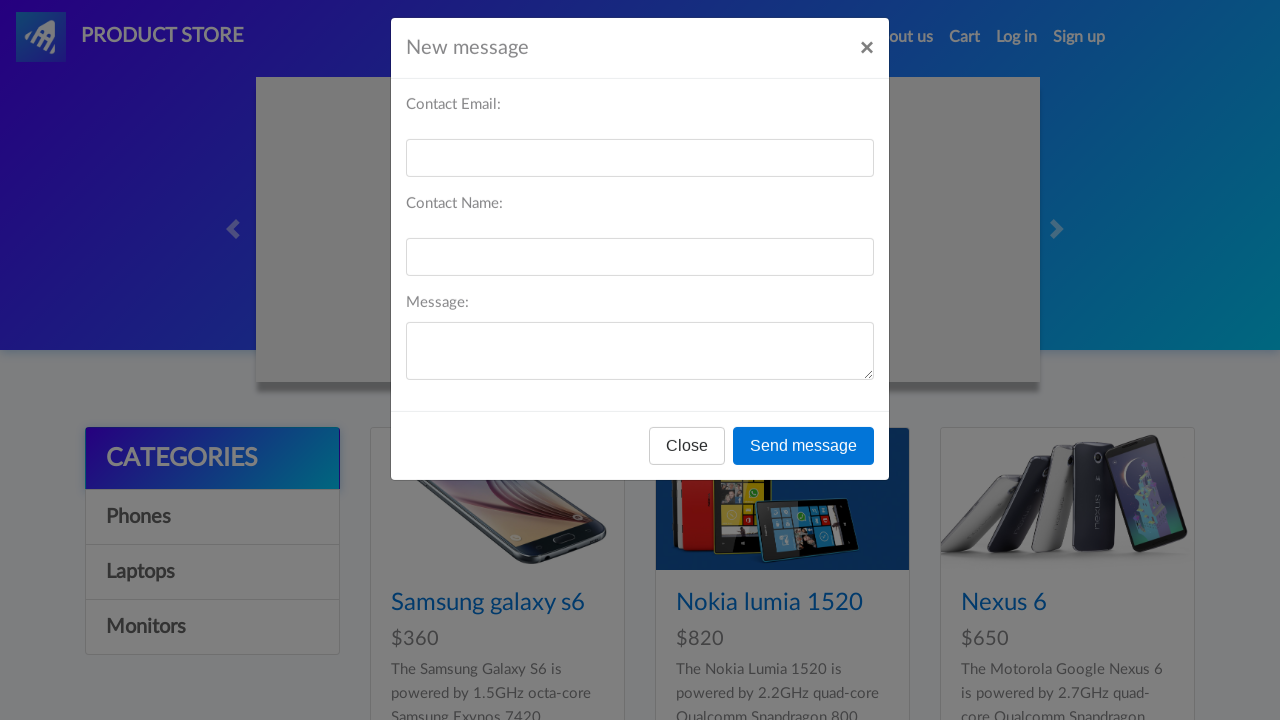

Entered email address 'john.smith@testmail.com' in contact form on #recipient-email
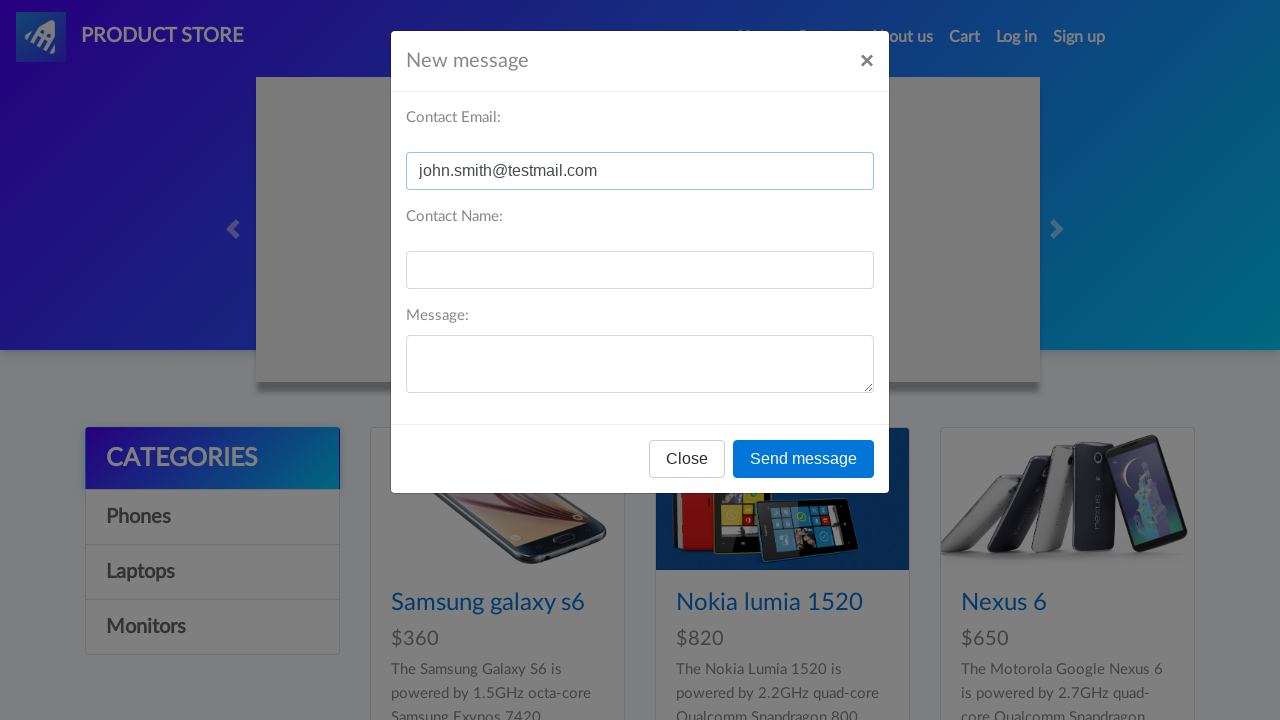

Entered name 'John Smith' in contact form on #recipient-name
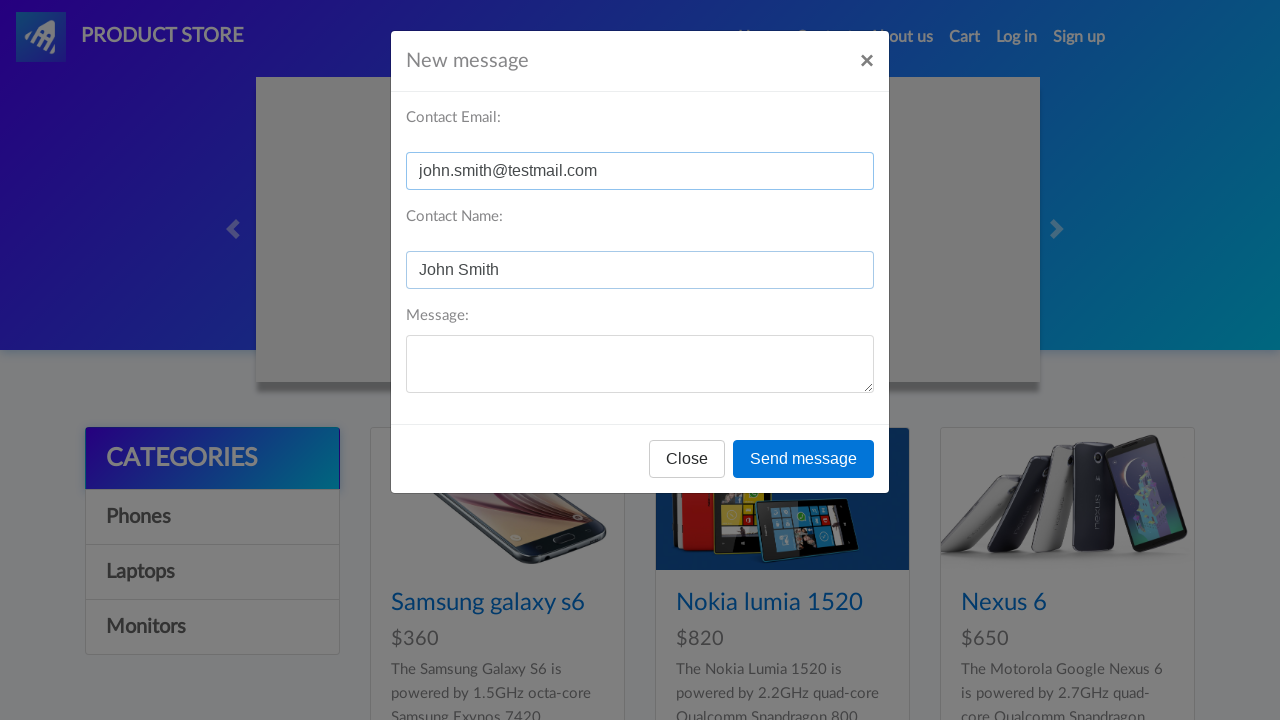

Entered message in contact form on #message-text
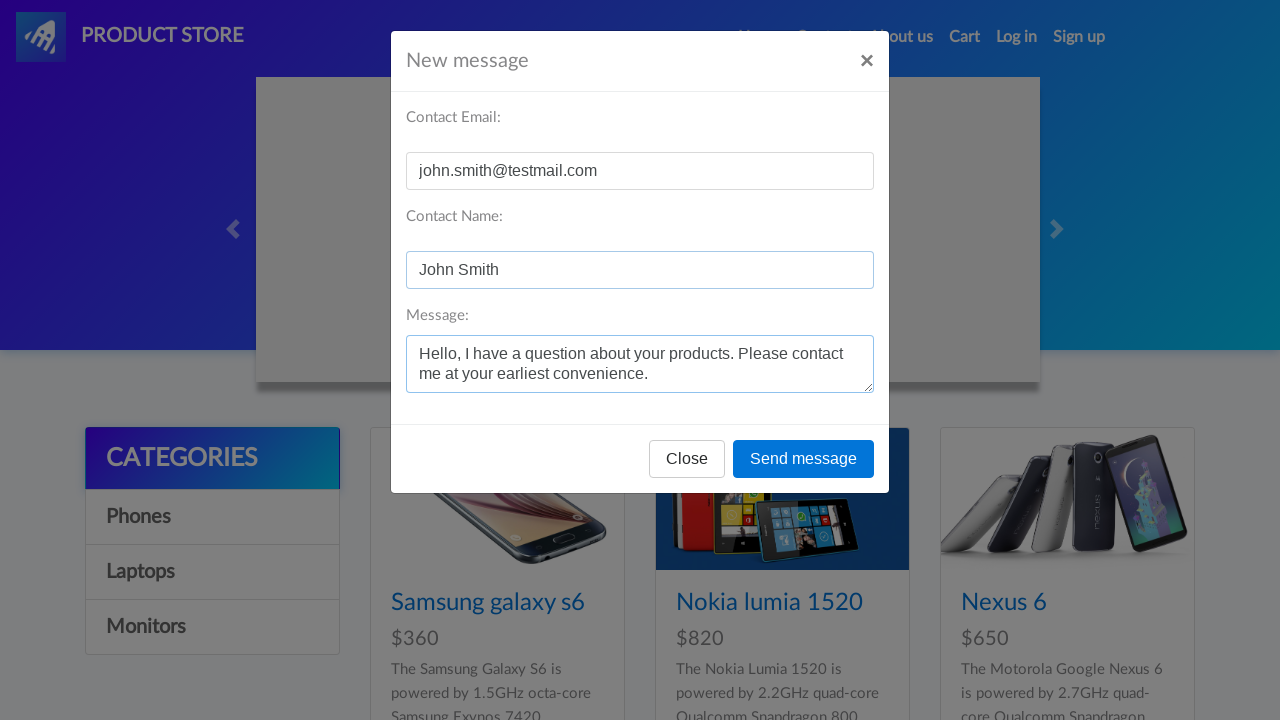

Clicked Send message button to submit contact form at (804, 459) on button:has-text('Send message')
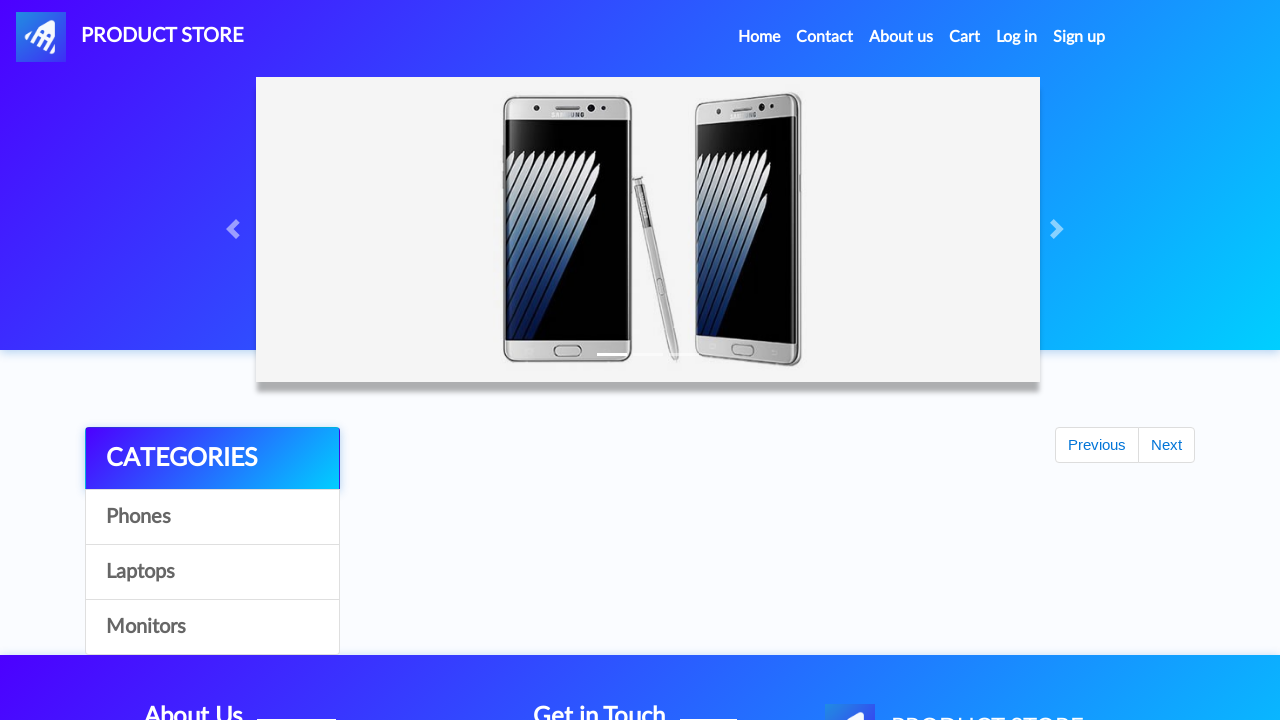

Set up dialog handler to accept confirmation alert
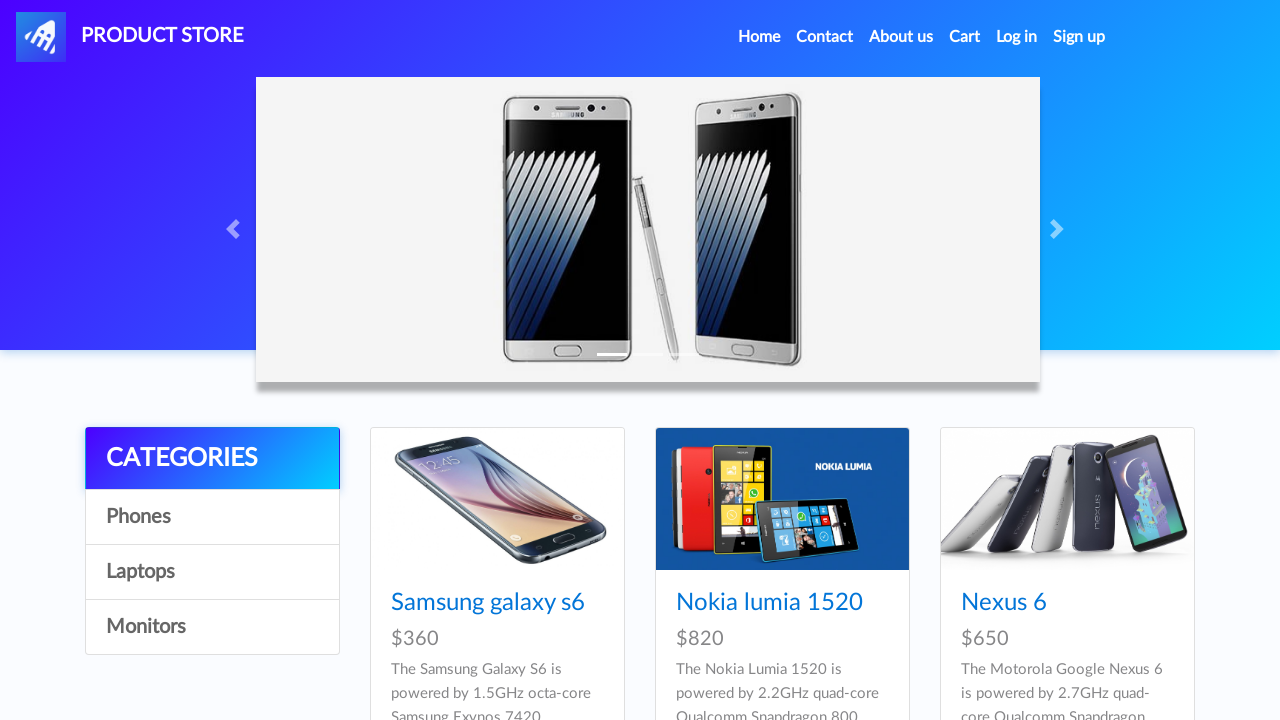

Waited for alert to be processed
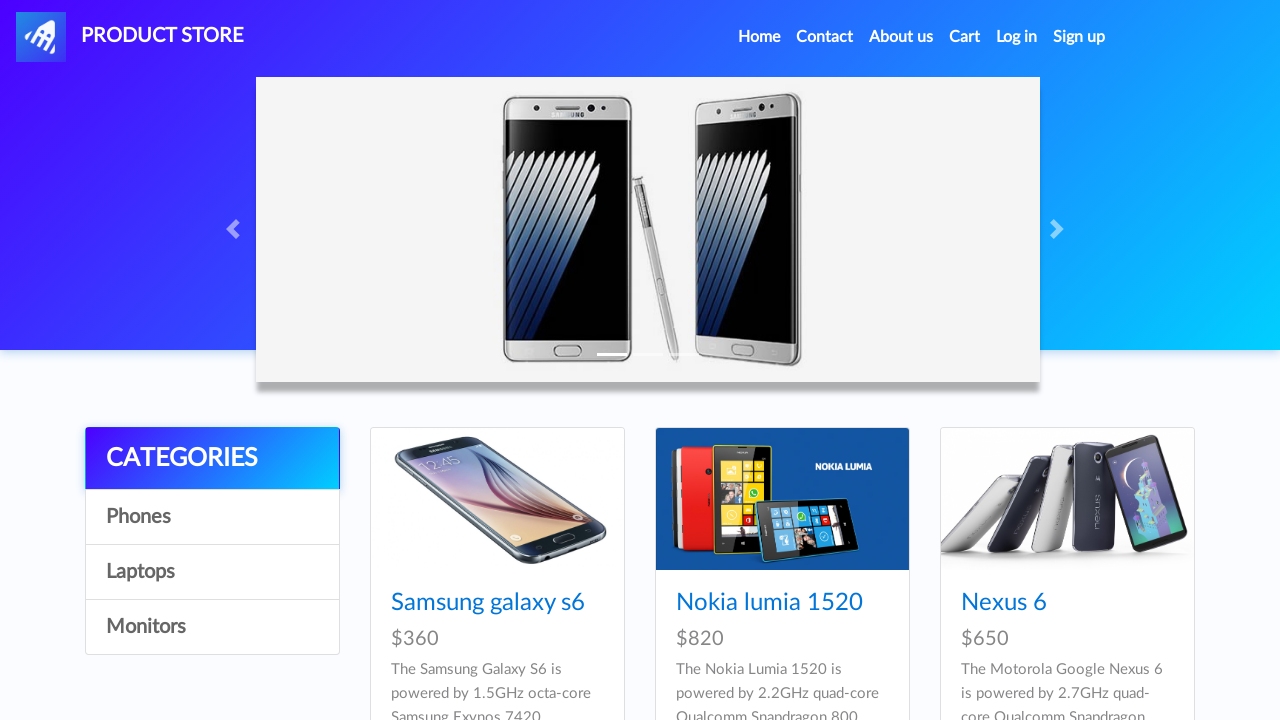

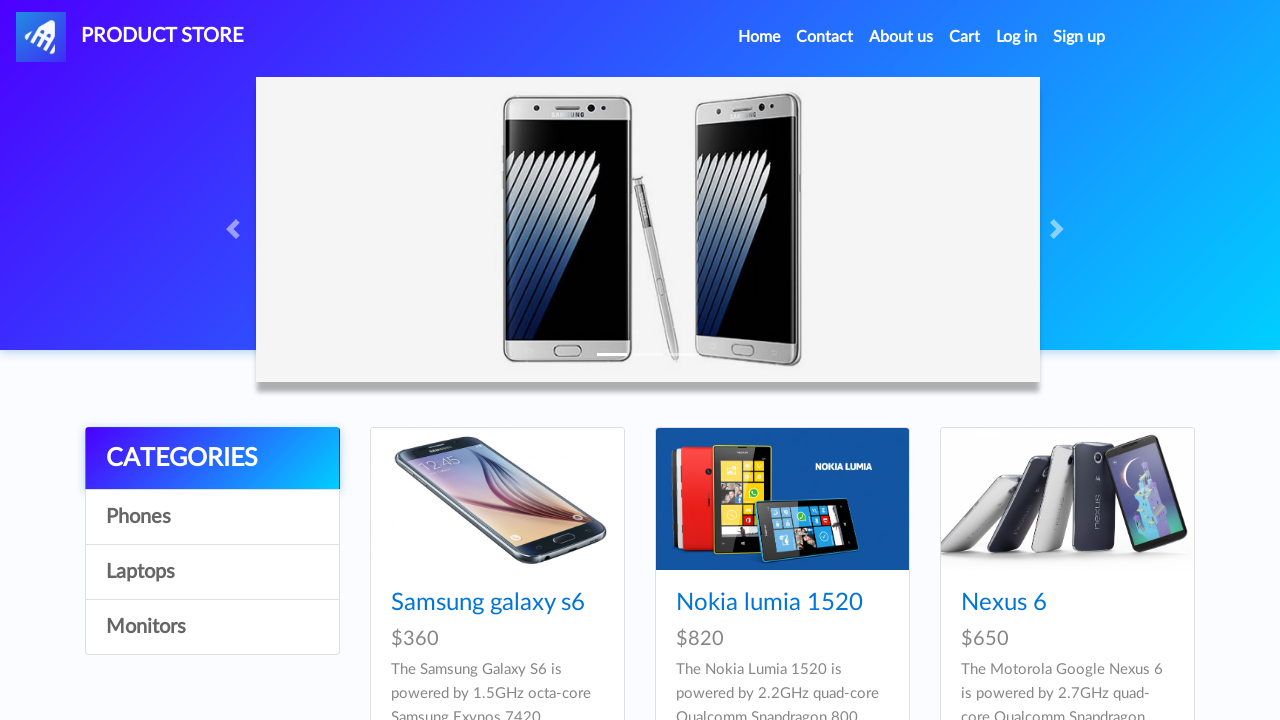